Tests the search functionality on Daraz.pk by entering "Laptop" in the search box and submitting the search form, then verifying the search was successful.

Starting URL: https://www.daraz.pk/

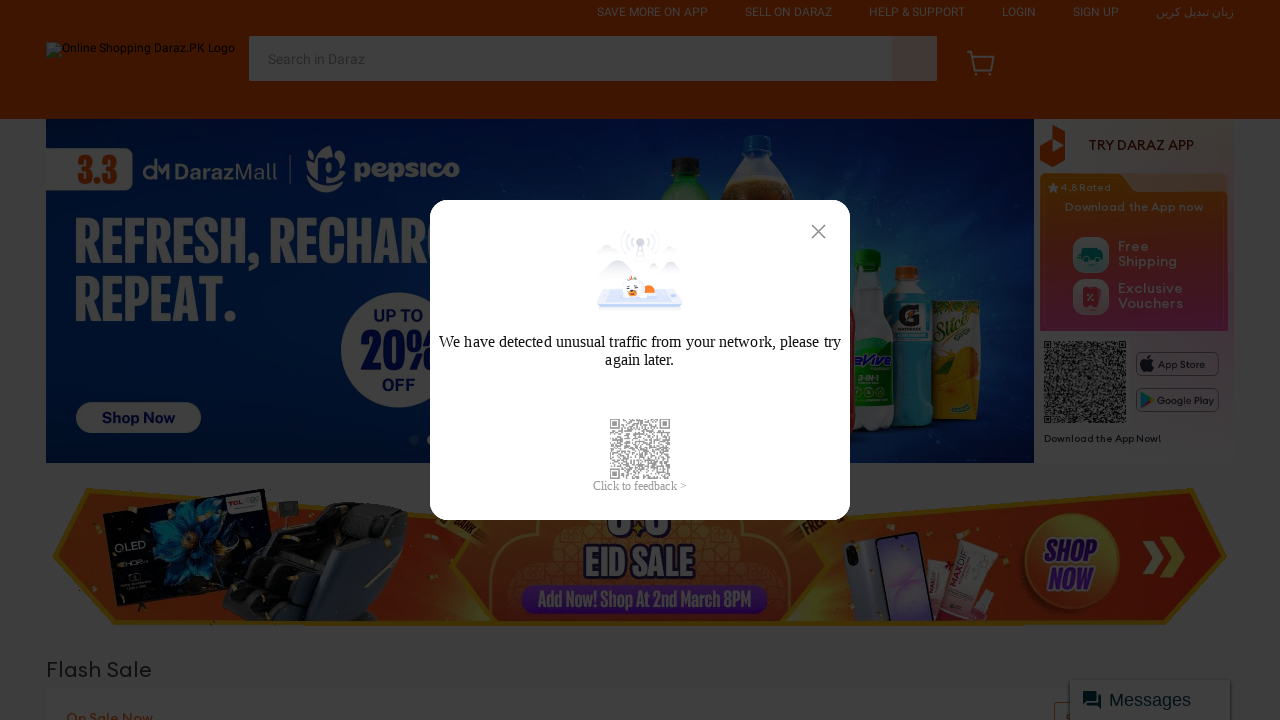

Filled search box with 'Laptop' on input[name='q']
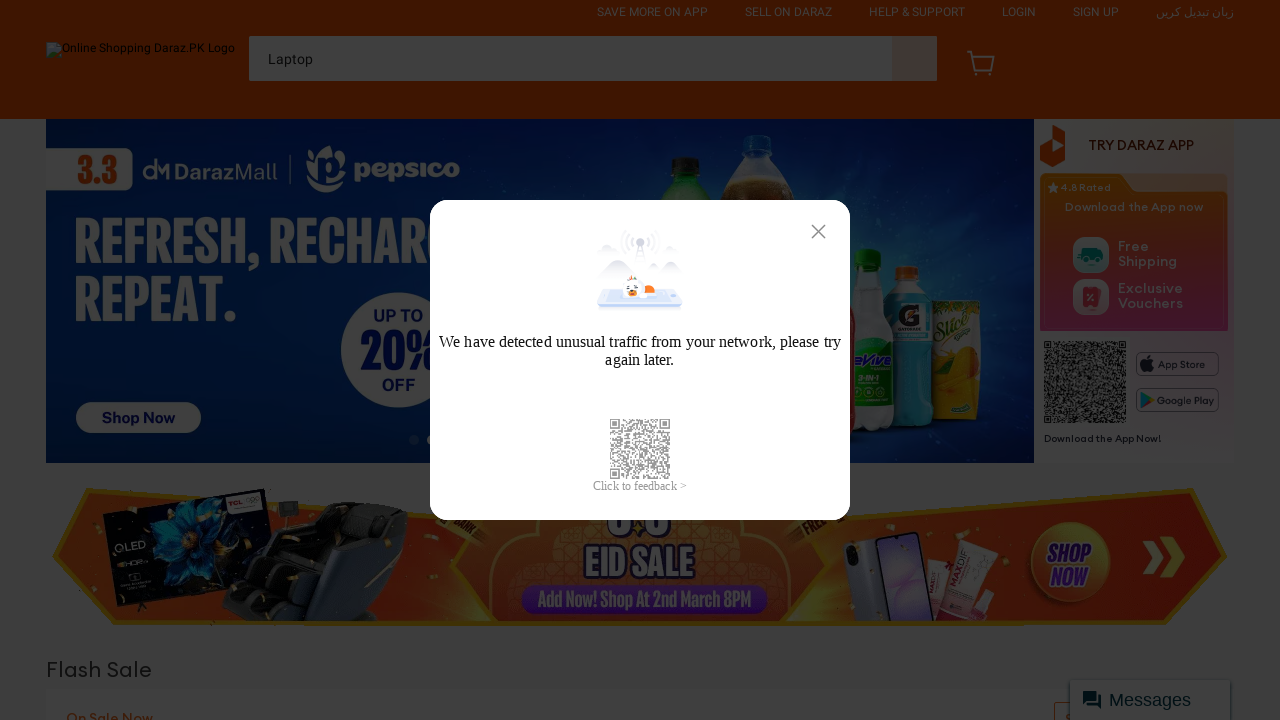

Submitted search form by pressing Enter on input[name='q']
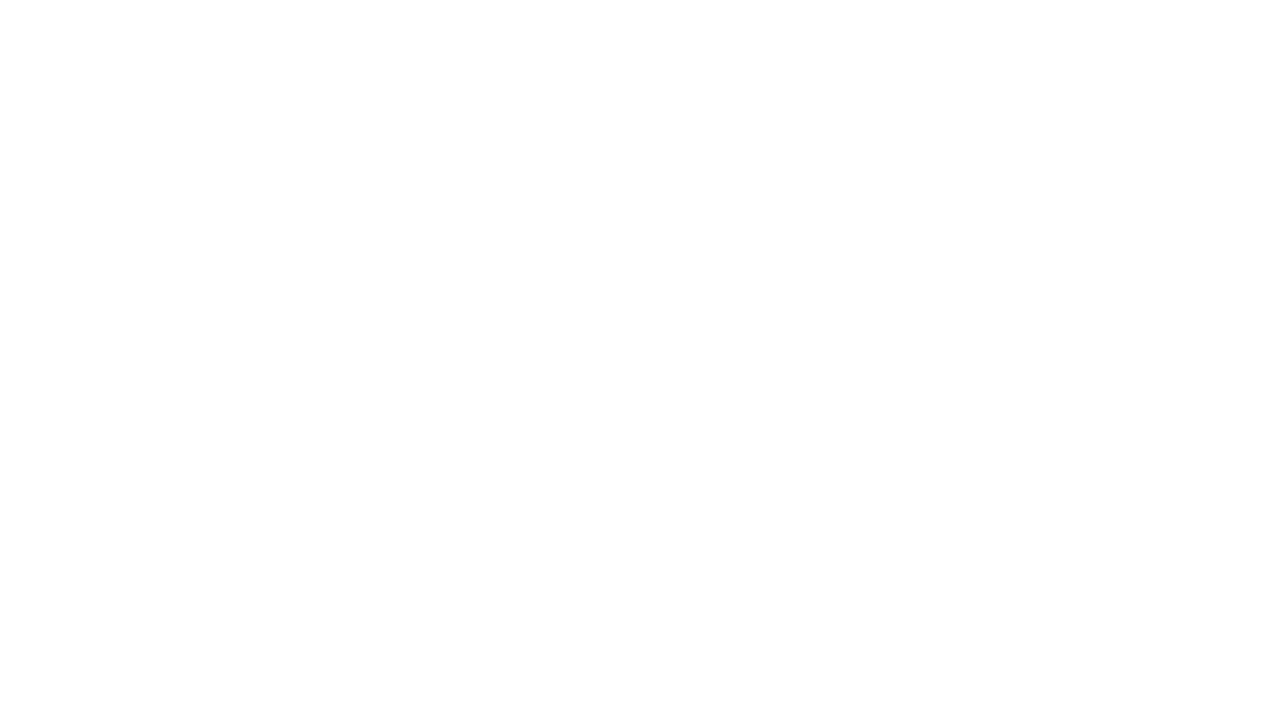

Waited for page to load (domcontentloaded state)
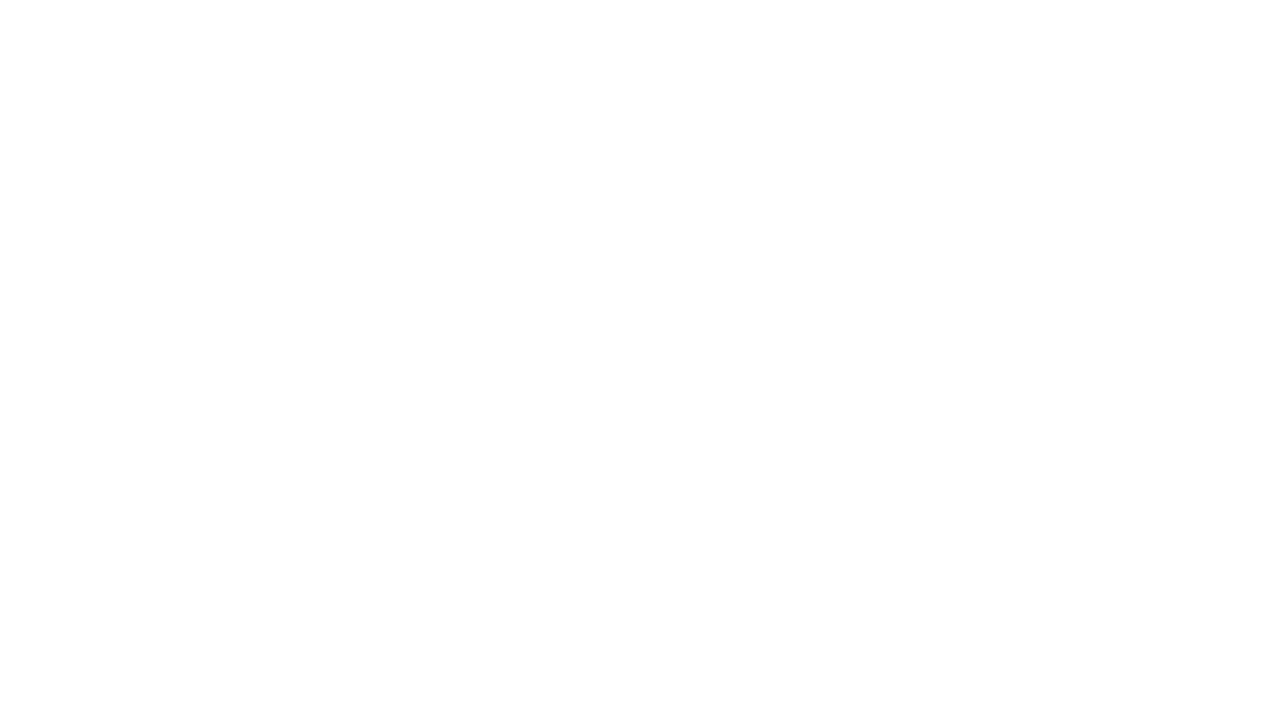

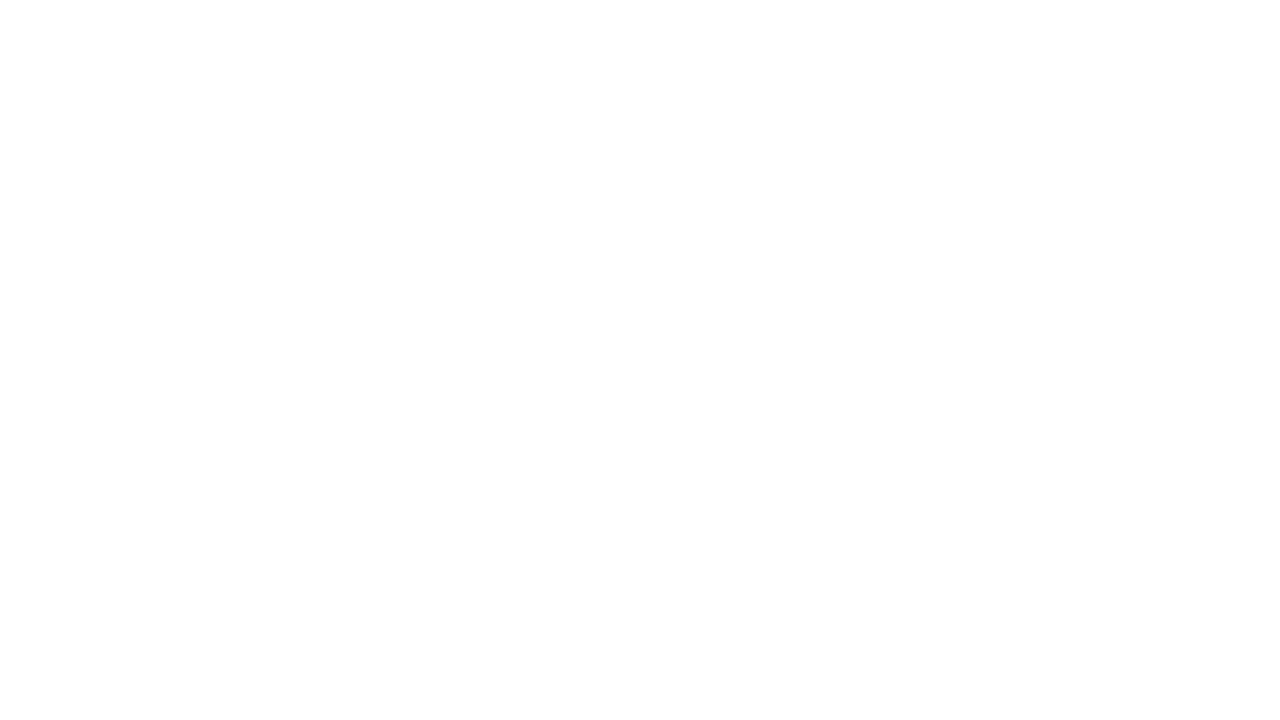